Tests that the complete all checkbox state updates correctly when individual items are completed or cleared

Starting URL: https://demo.playwright.dev/todomvc

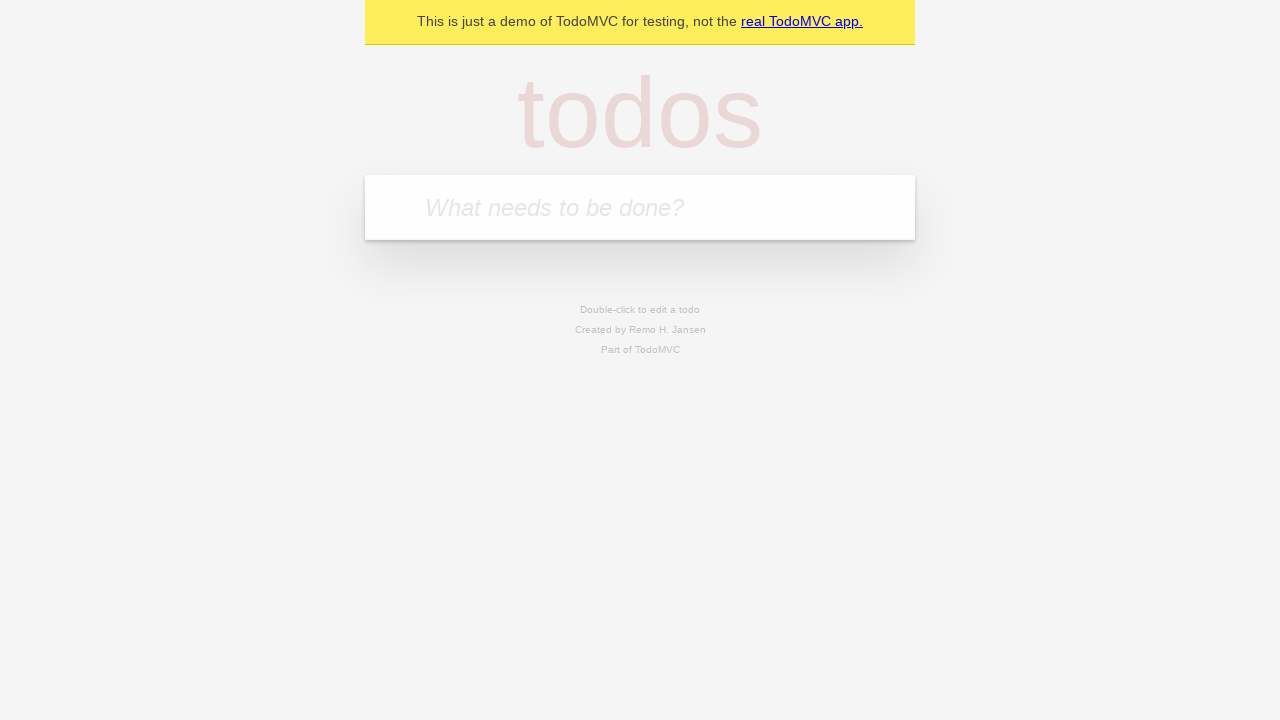

Filled new todo input with 'buy some cheese' on .new-todo
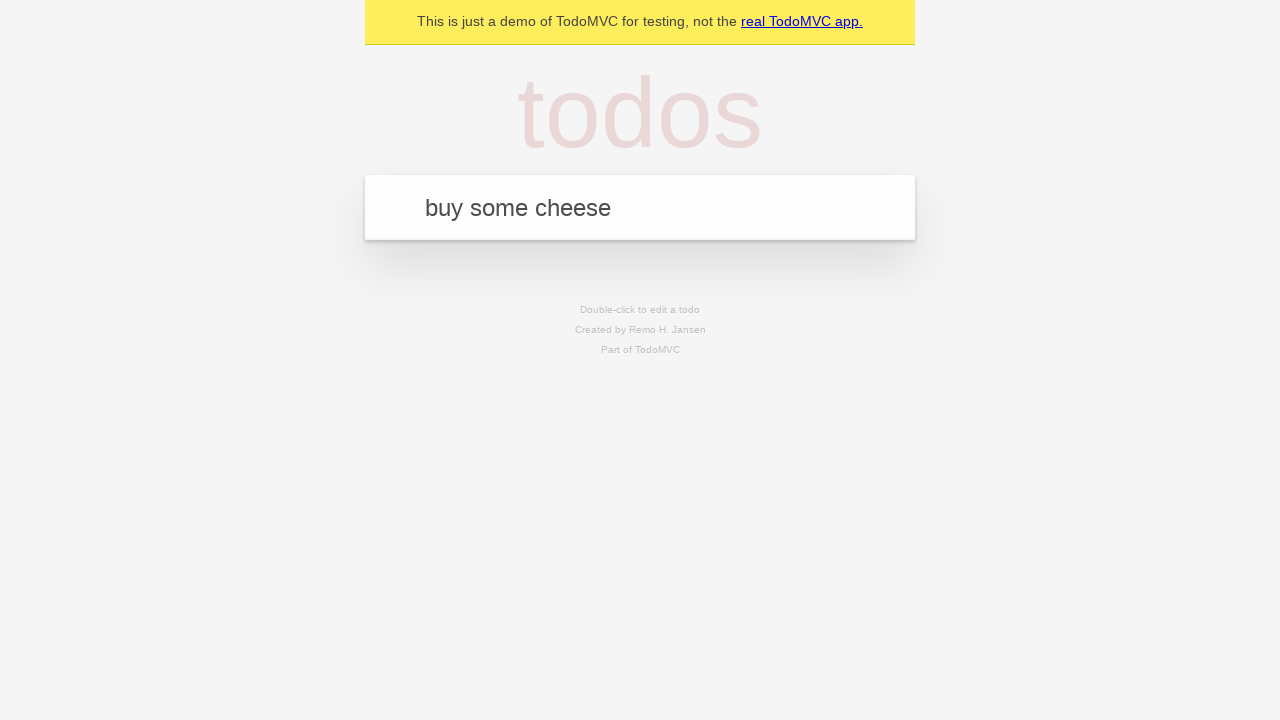

Pressed Enter to create first todo on .new-todo
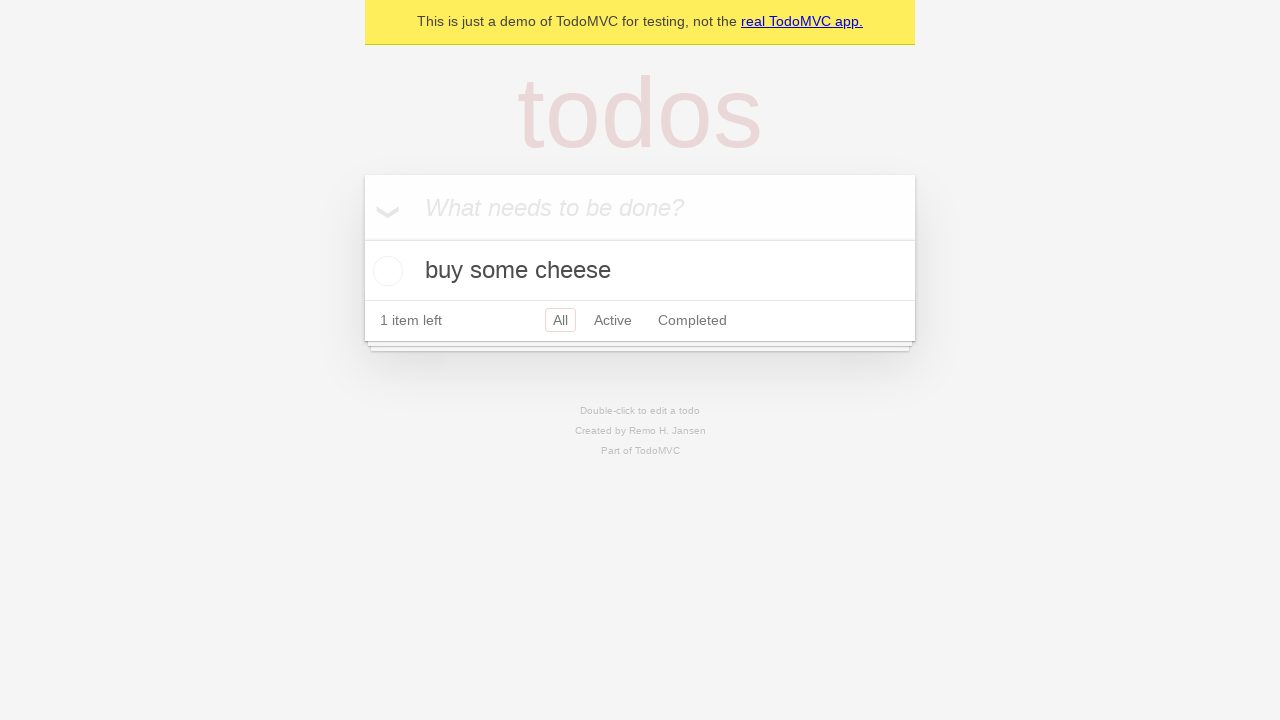

Filled new todo input with 'feed the cat' on .new-todo
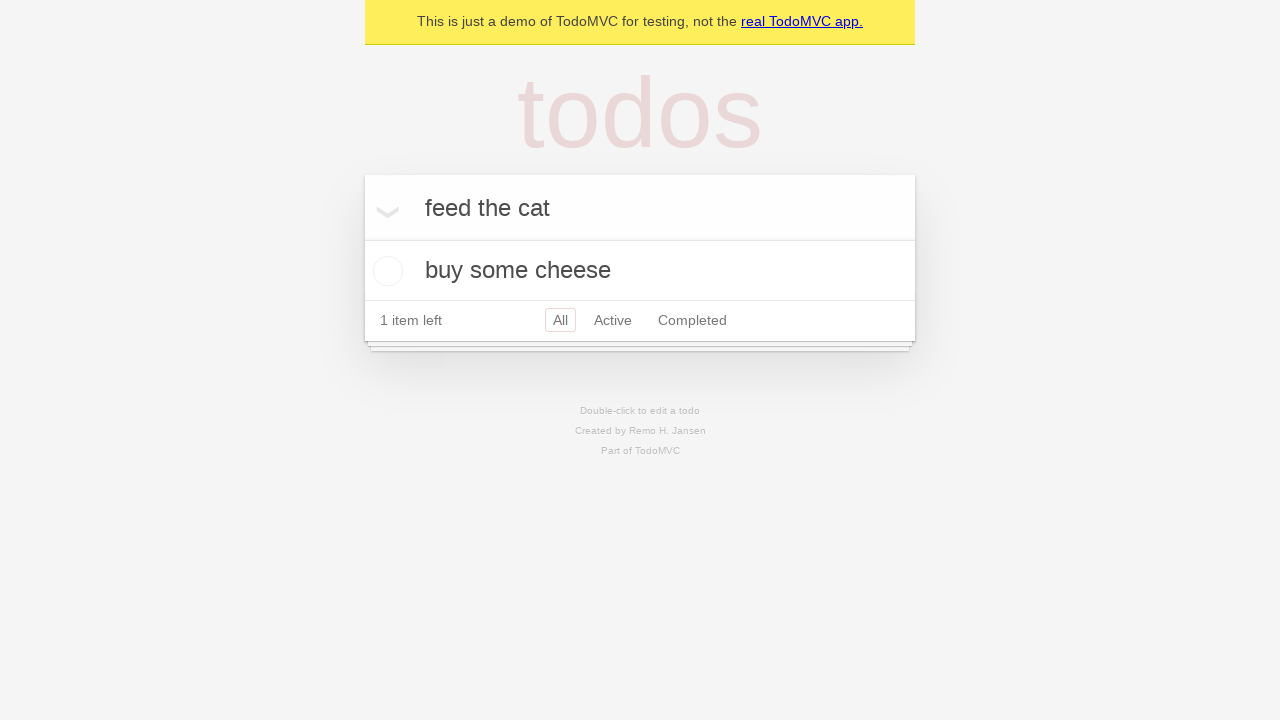

Pressed Enter to create second todo on .new-todo
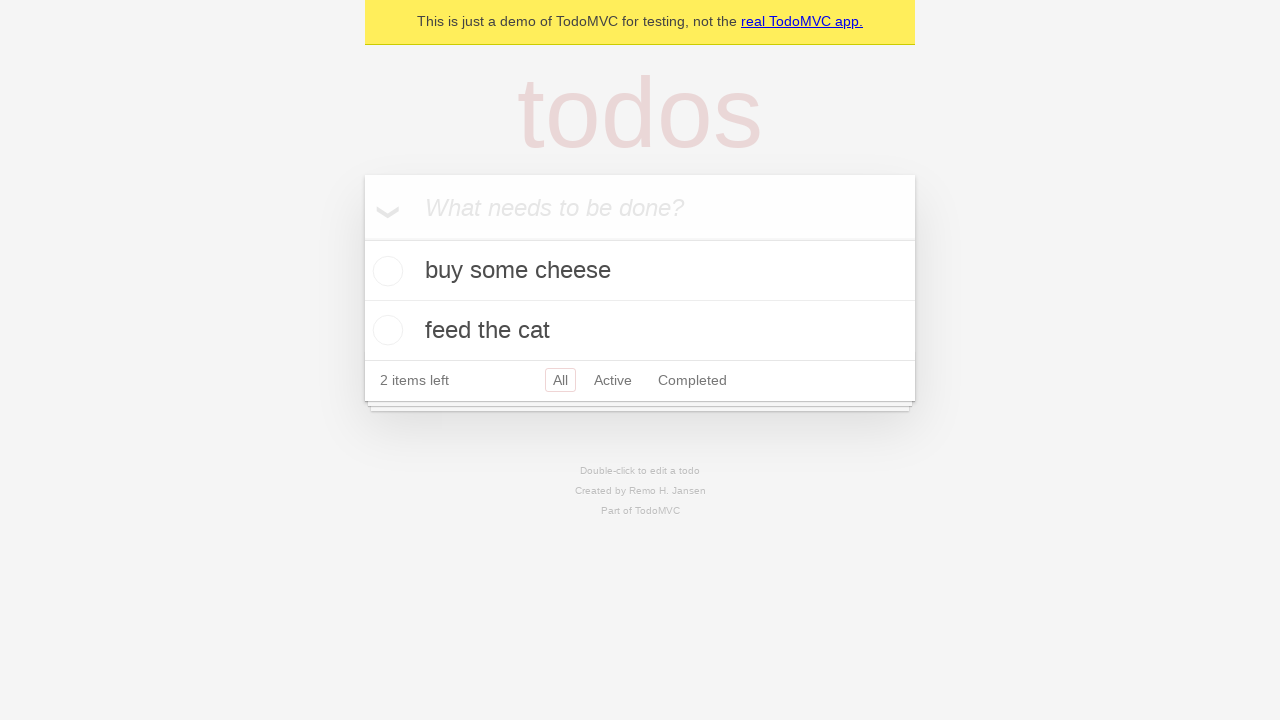

Filled new todo input with 'book a doctors appointment' on .new-todo
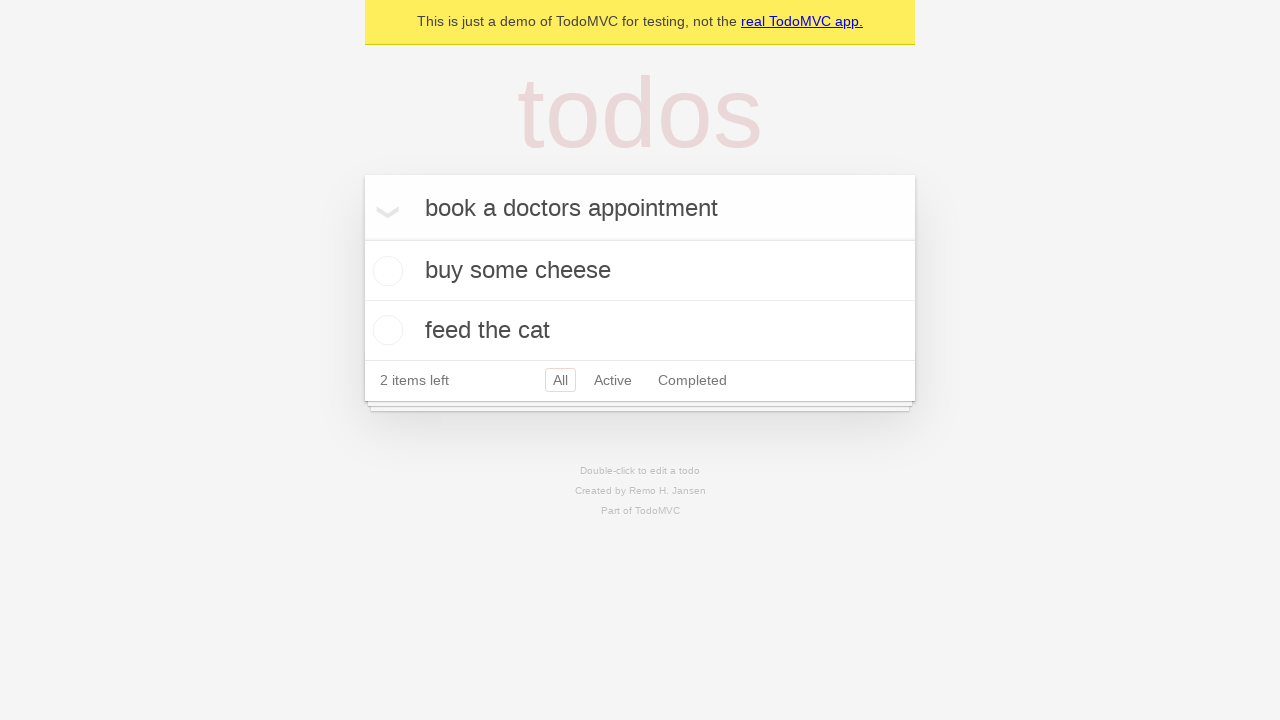

Pressed Enter to create third todo on .new-todo
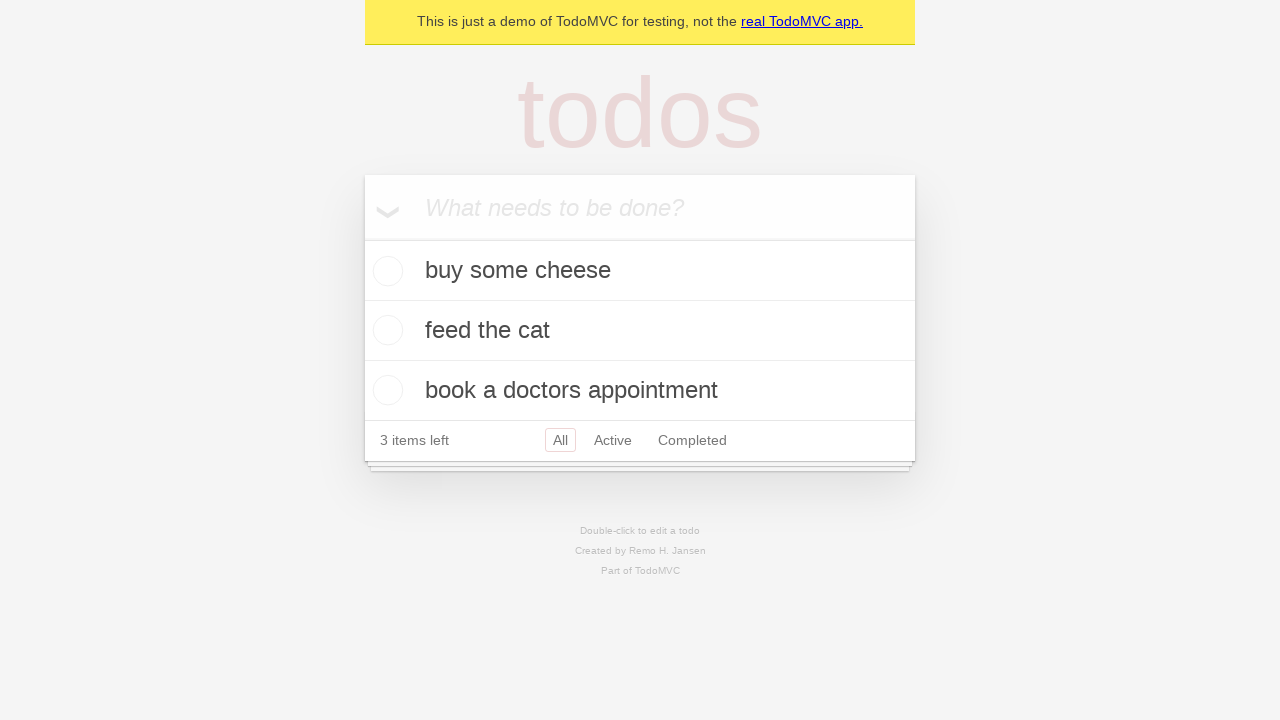

Waited for todo items to load
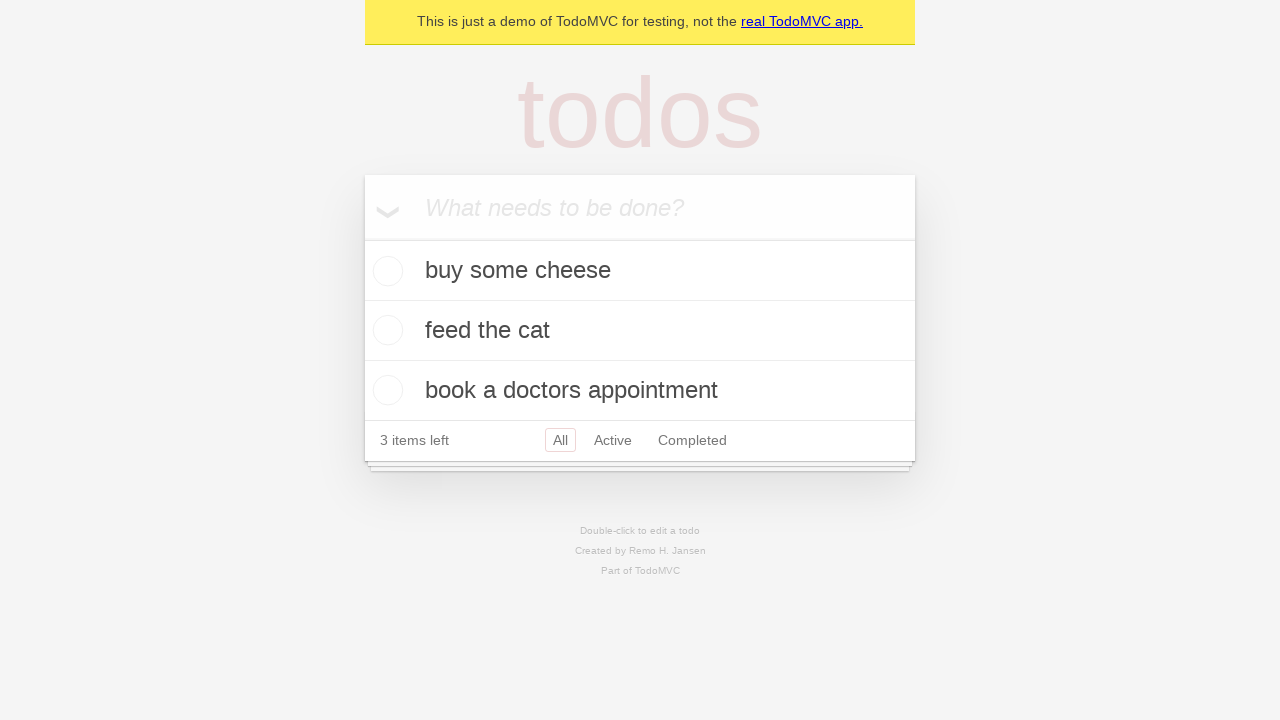

Located 'Mark all as complete' checkbox
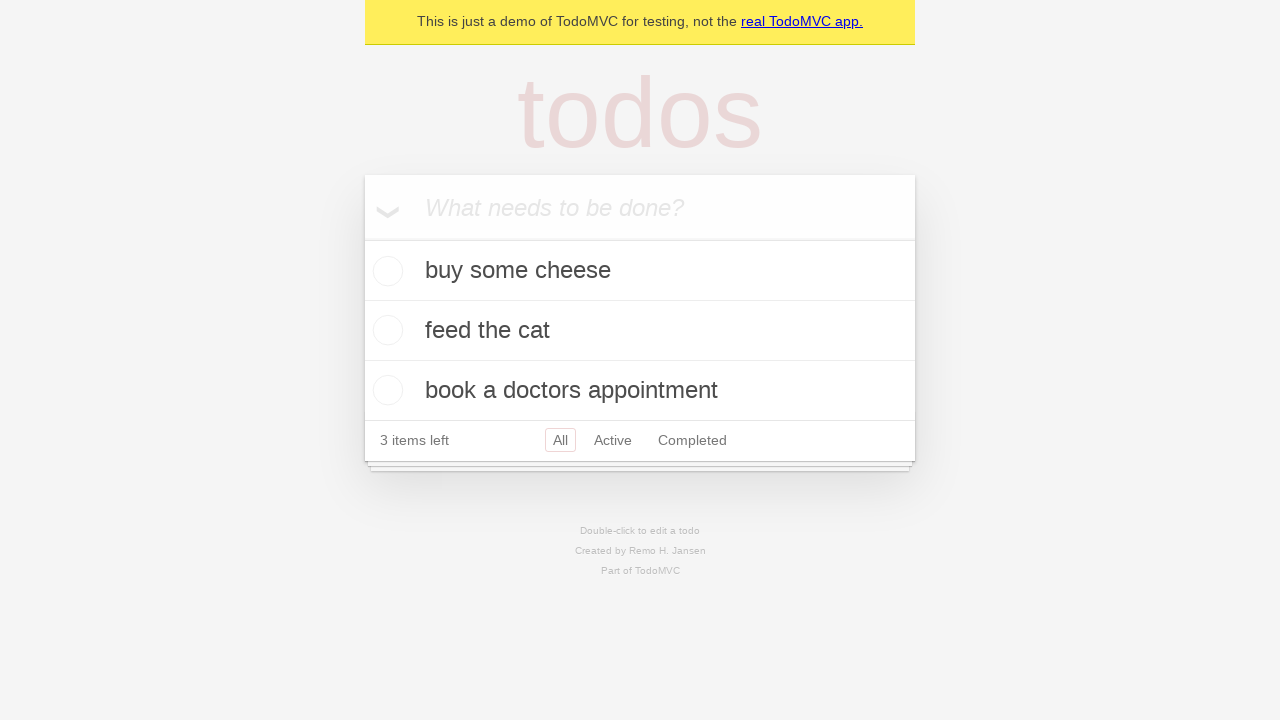

Checked the 'Mark all as complete' checkbox at (362, 238) on internal:label="Mark all as complete"i
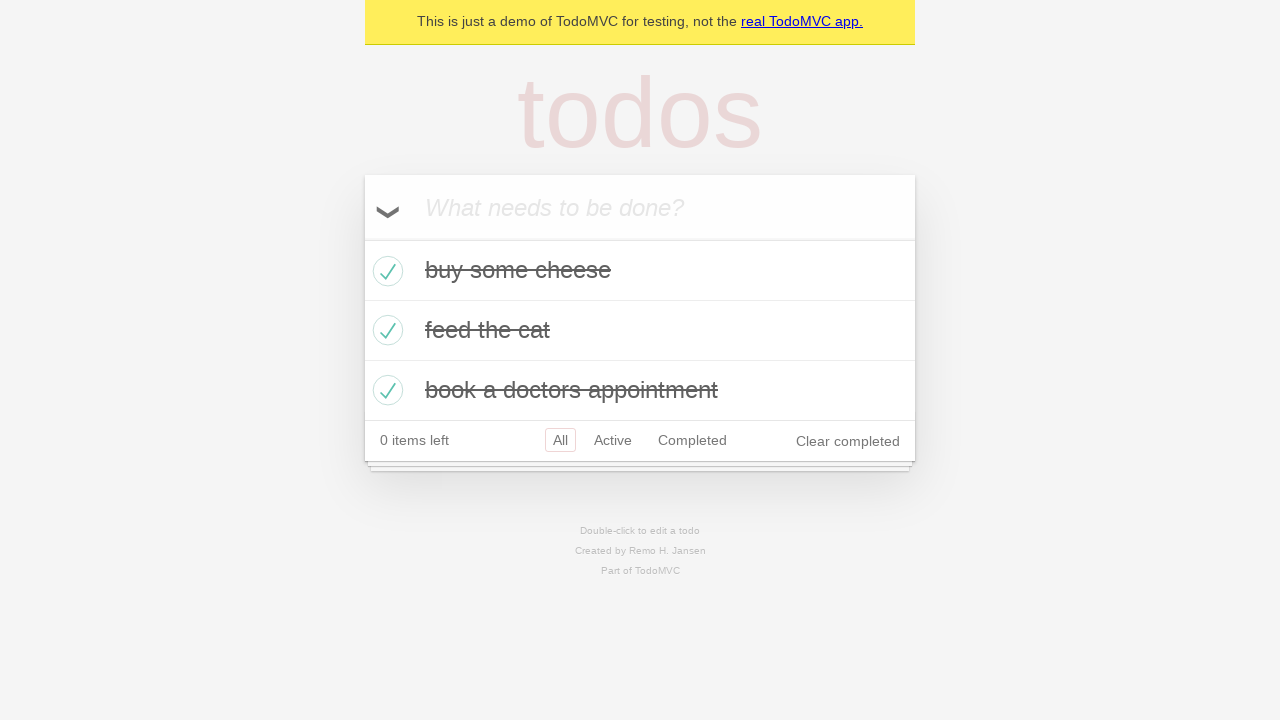

Asserted that 'Mark all as complete' checkbox is checked
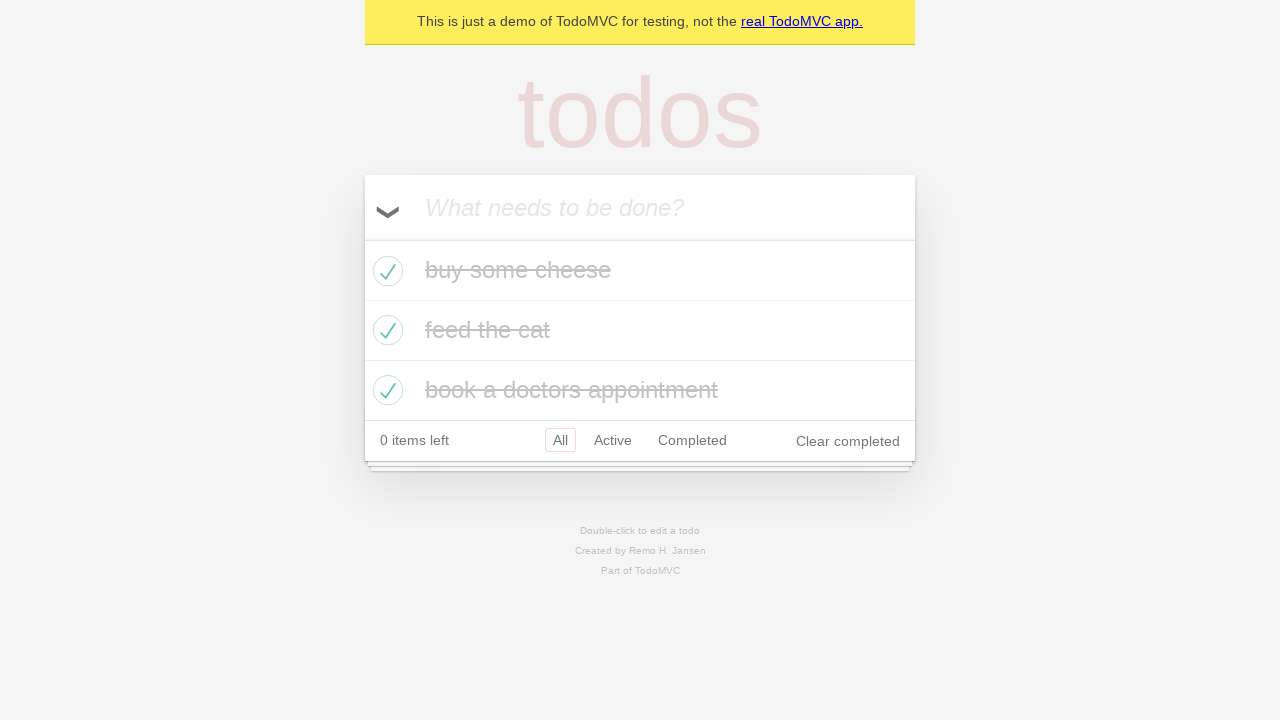

Located first todo item
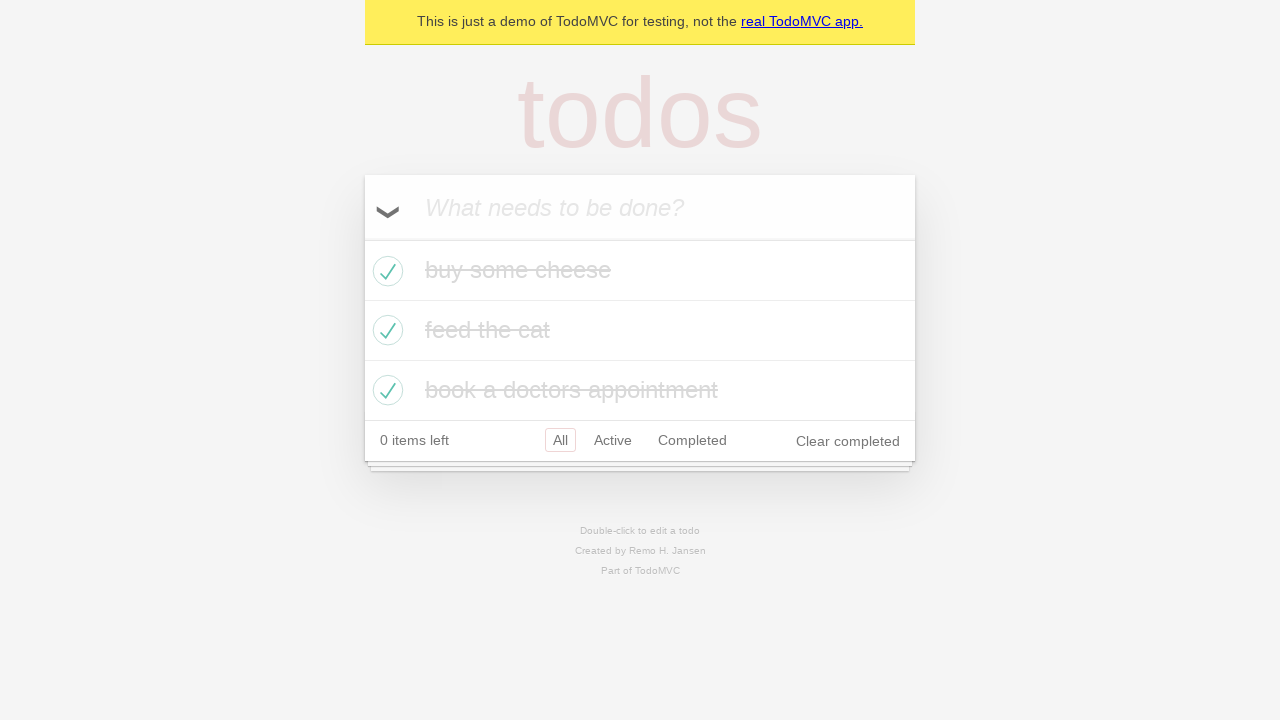

Unchecked the first todo item at (385, 271) on internal:testid=[data-testid="todo-item"s] >> nth=0 >> internal:role=checkbox
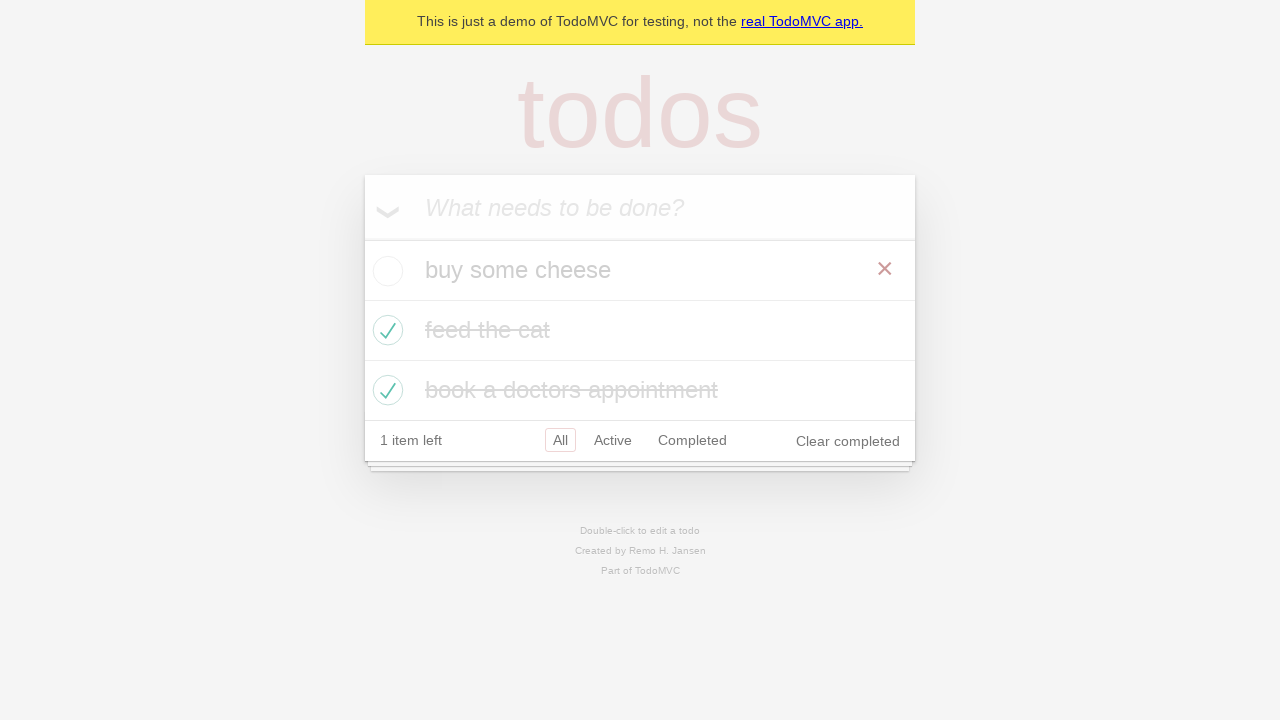

Asserted that 'Mark all as complete' checkbox is no longer checked after unchecking one item
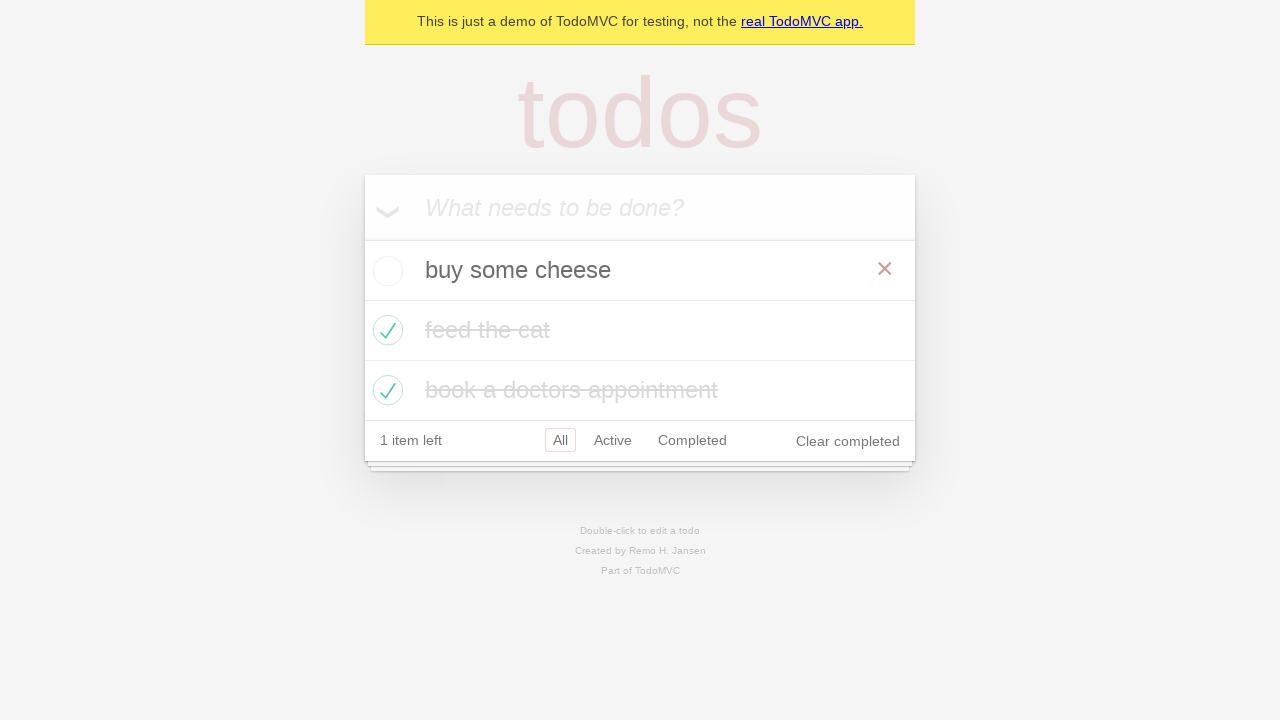

Checked the first todo item again at (385, 271) on internal:testid=[data-testid="todo-item"s] >> nth=0 >> internal:role=checkbox
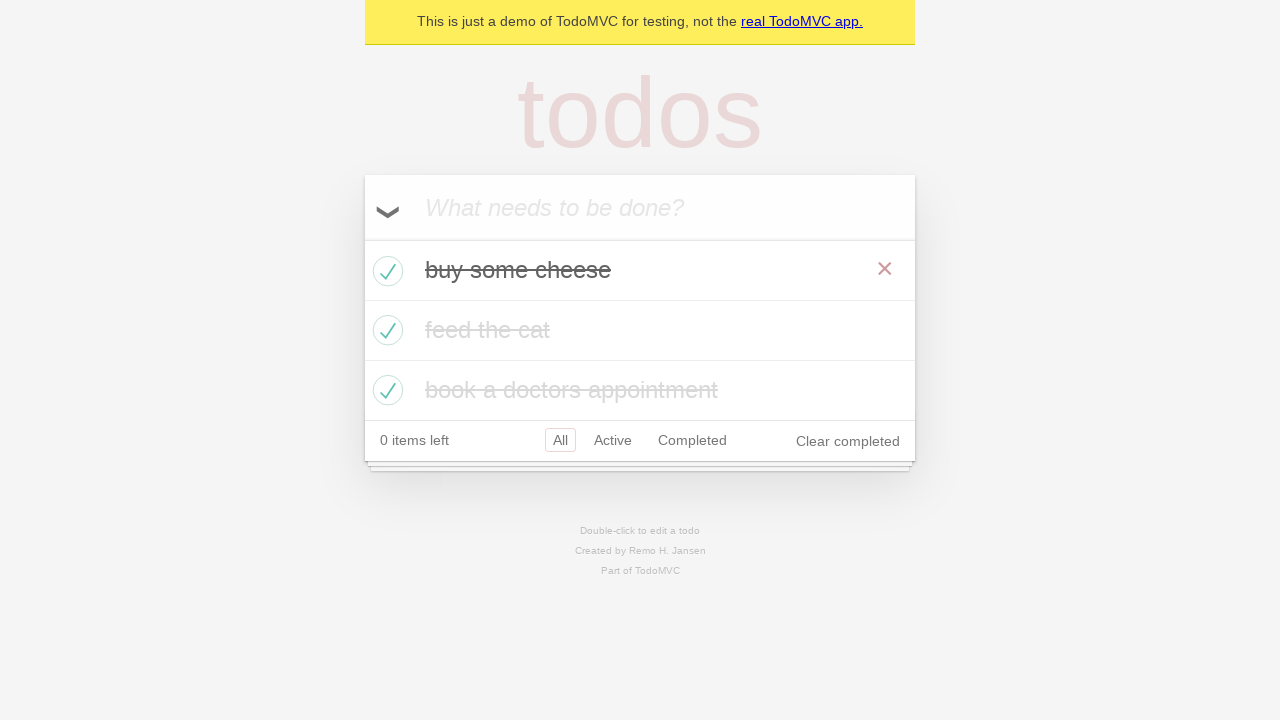

Asserted that 'Mark all as complete' checkbox is checked again after checking all items
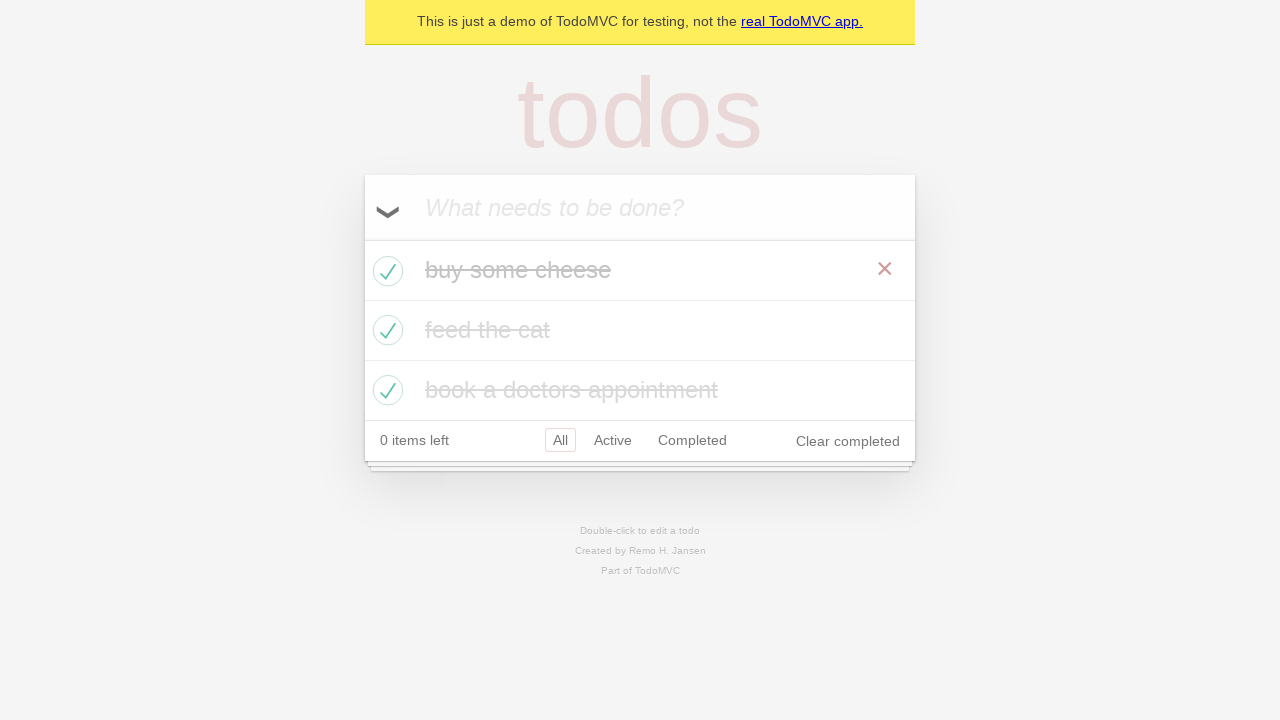

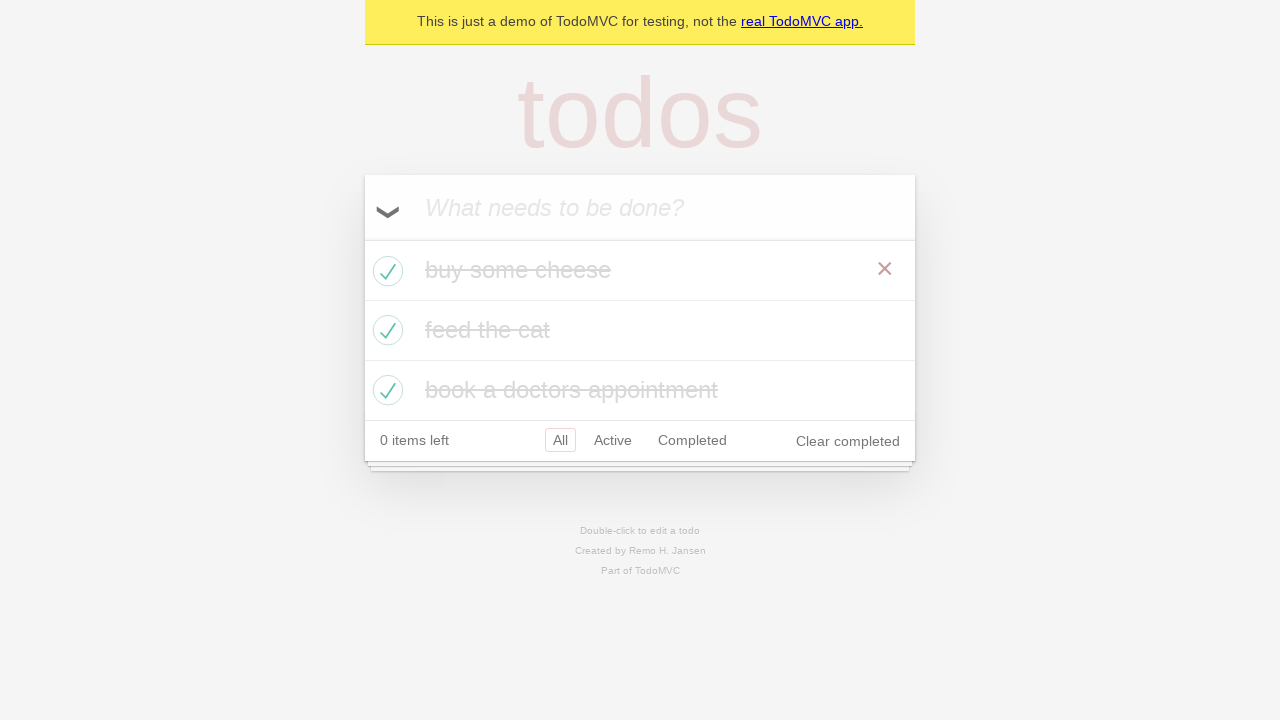